Tests valid form submission on a demo registration form by opening a modal, filling username and password fields, and submitting the form.

Starting URL: https://erikdark.github.io/Qa_autotests_reg_form_pop_up/

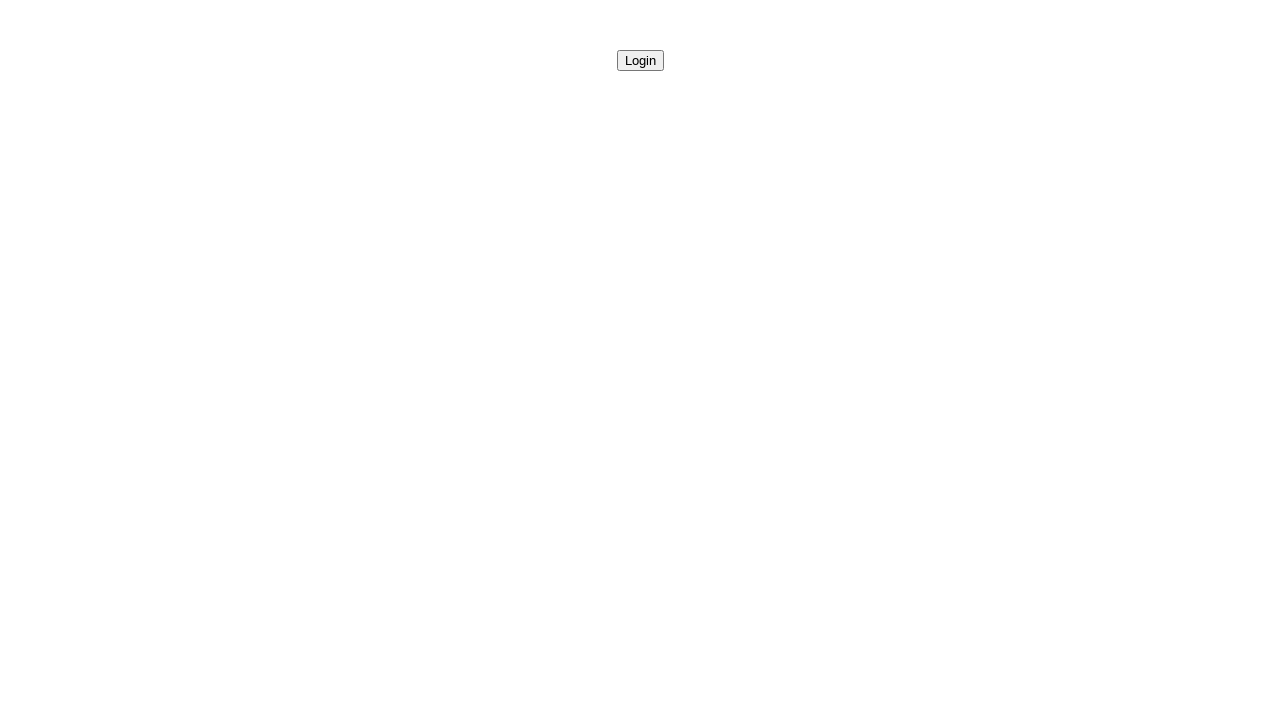

Clicked button to open registration modal at (640, 60) on #openModalButton
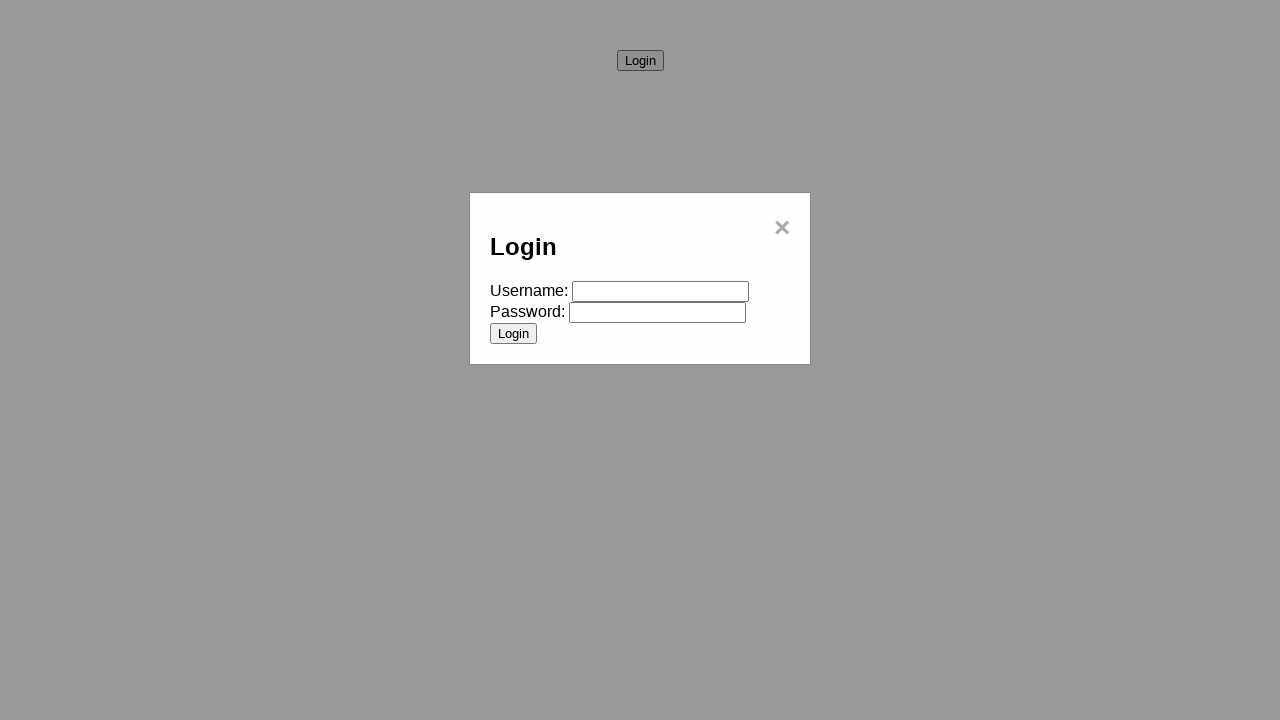

Filled username field with 'testuser' on #username
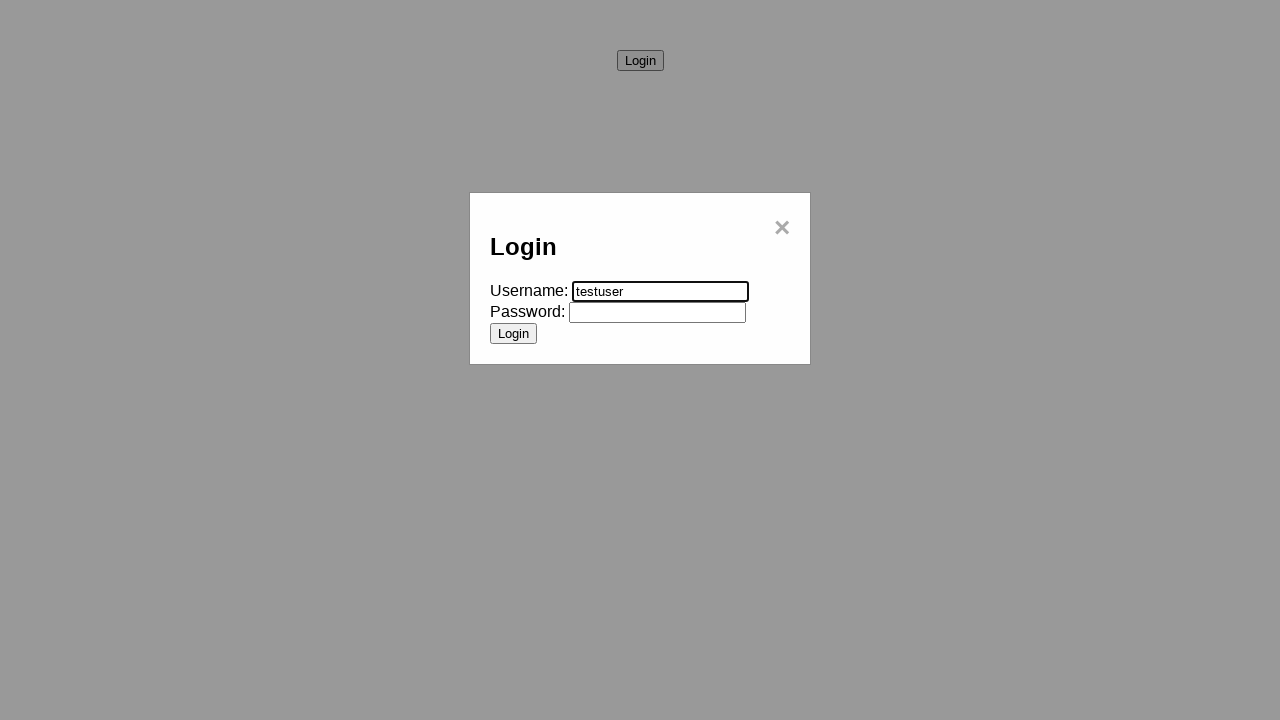

Filled password field with 'password123' on #password
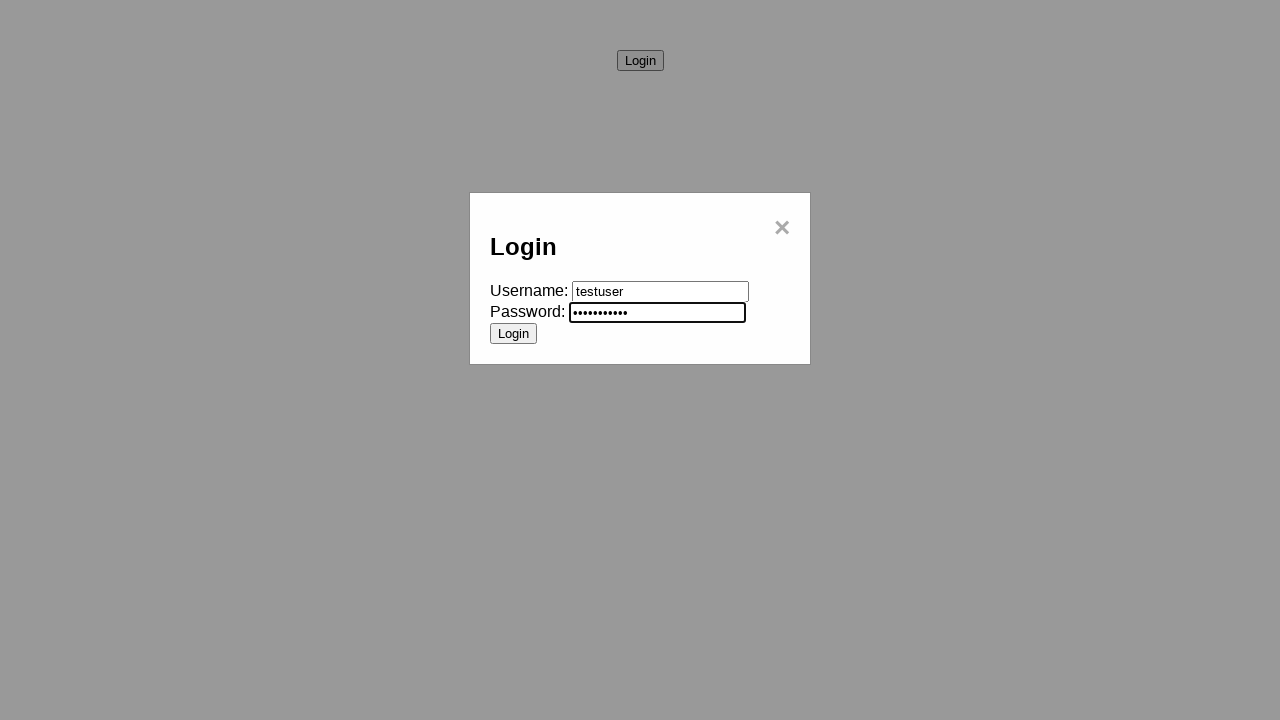

Clicked submit button to submit registration form at (514, 333) on [type='submit']
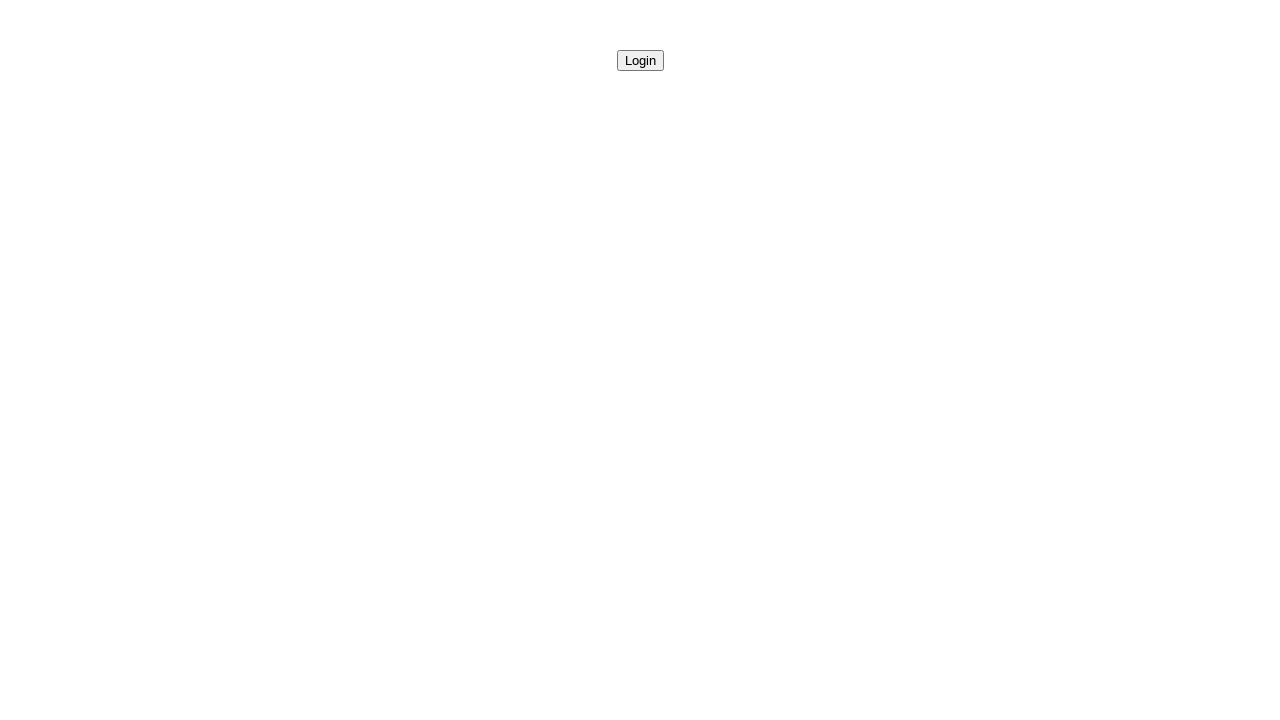

Form submitted successfully - submit button disappeared
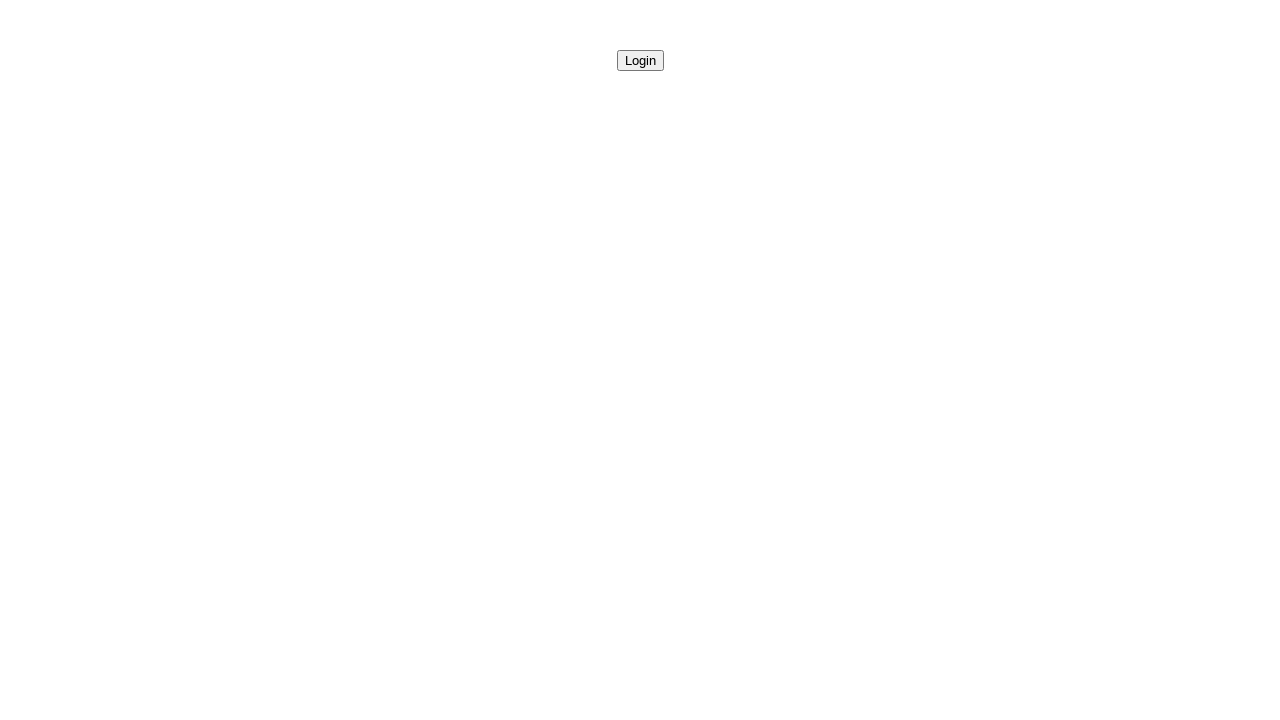

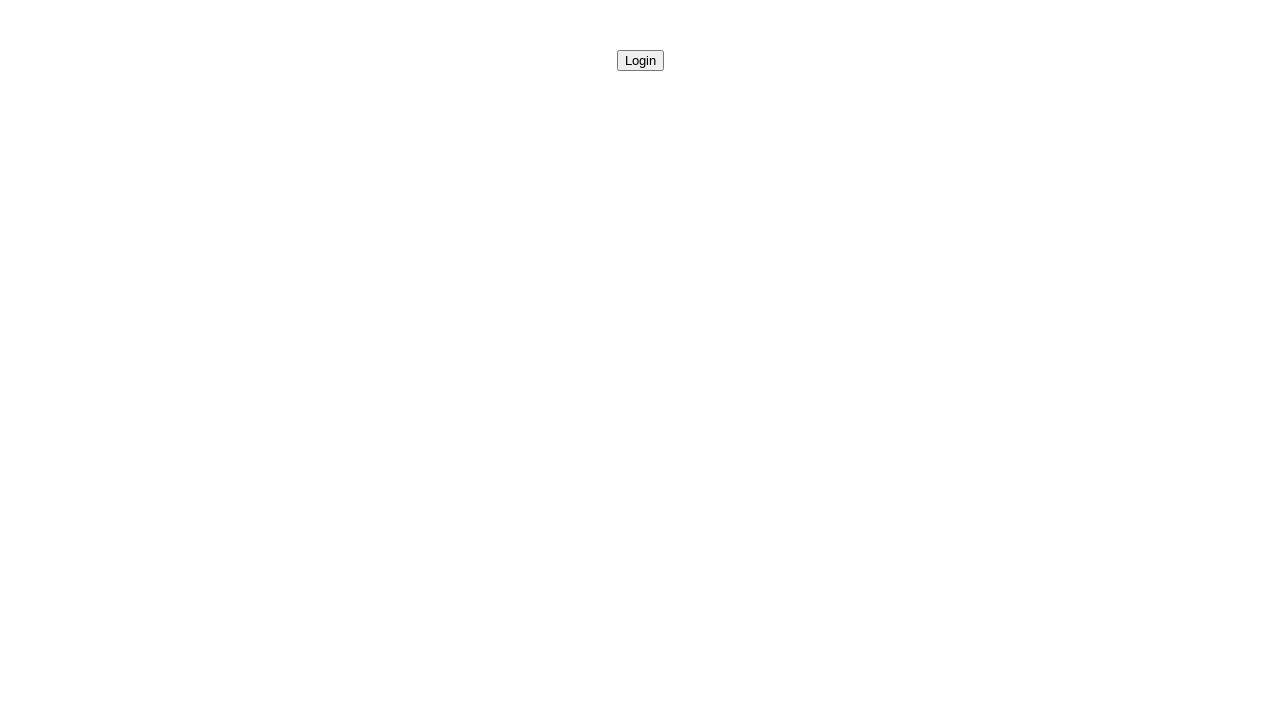